Tests single/dynamic click functionality by clicking a button and verifying the success message appears

Starting URL: https://demoqa.com/buttons

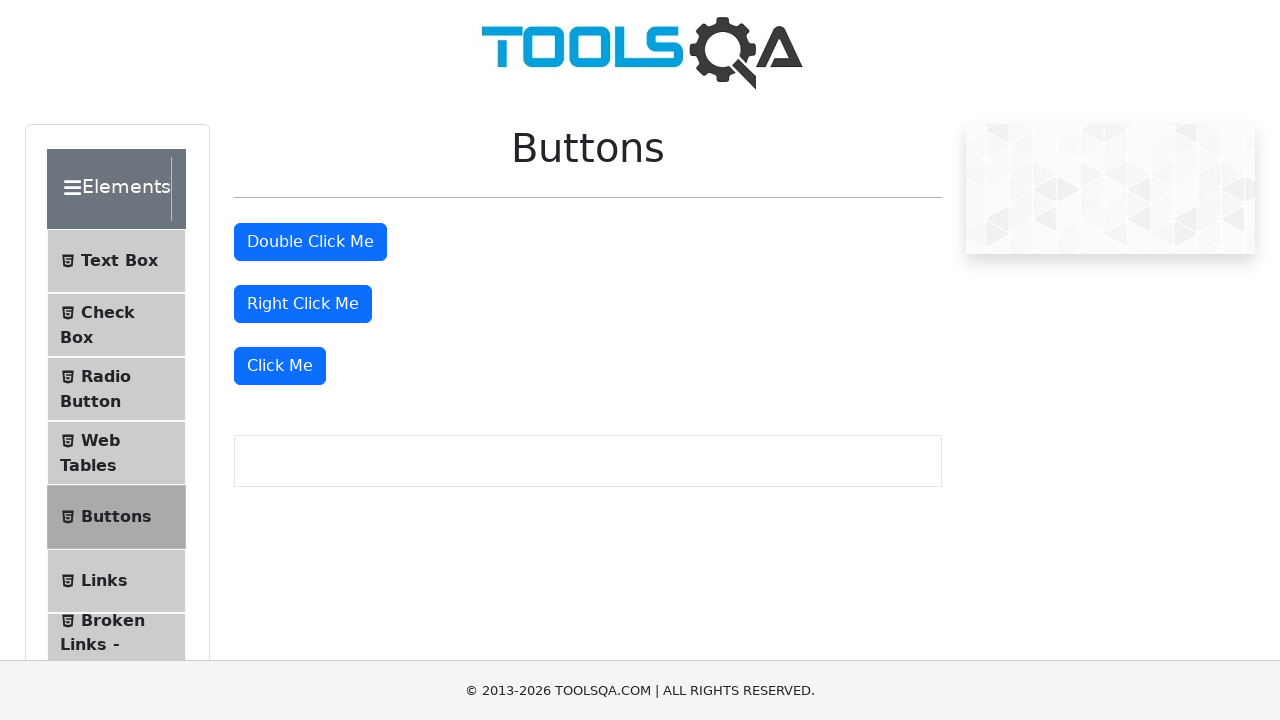

Navigated to https://demoqa.com/buttons
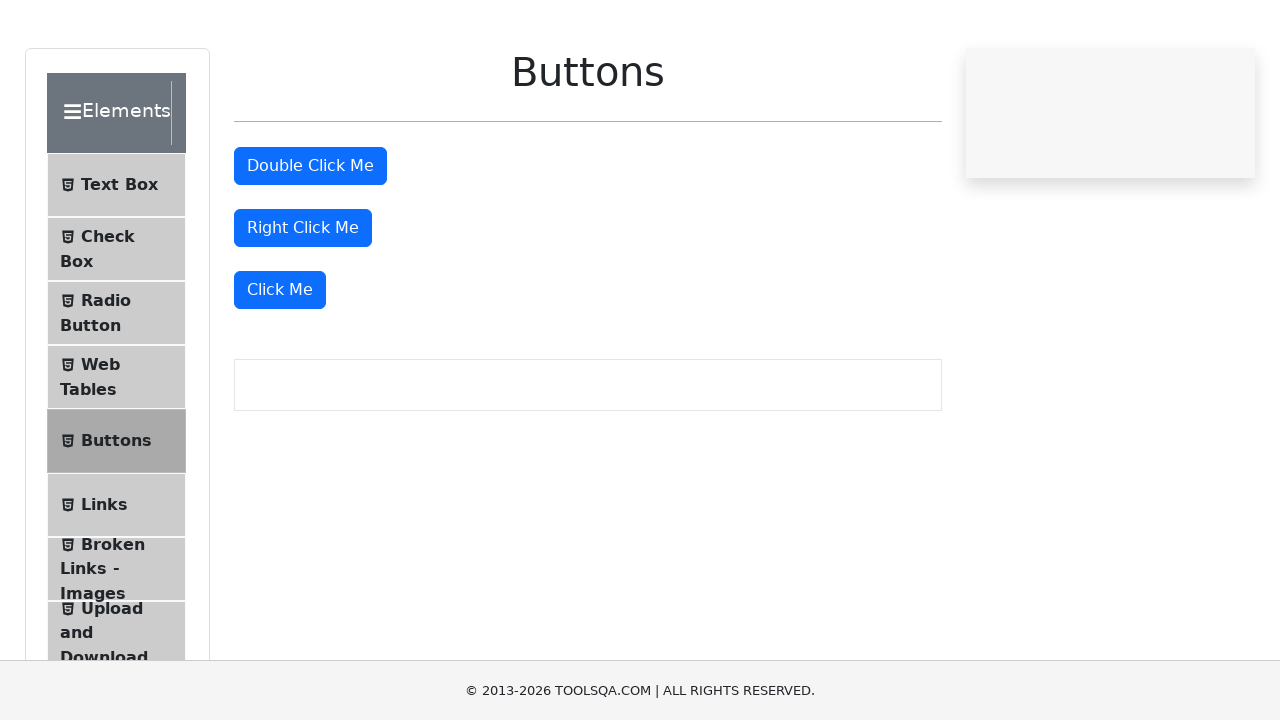

Clicked the 'Click Me' button for dynamic click test at (280, 366) on xpath=//button[text()='Click Me']
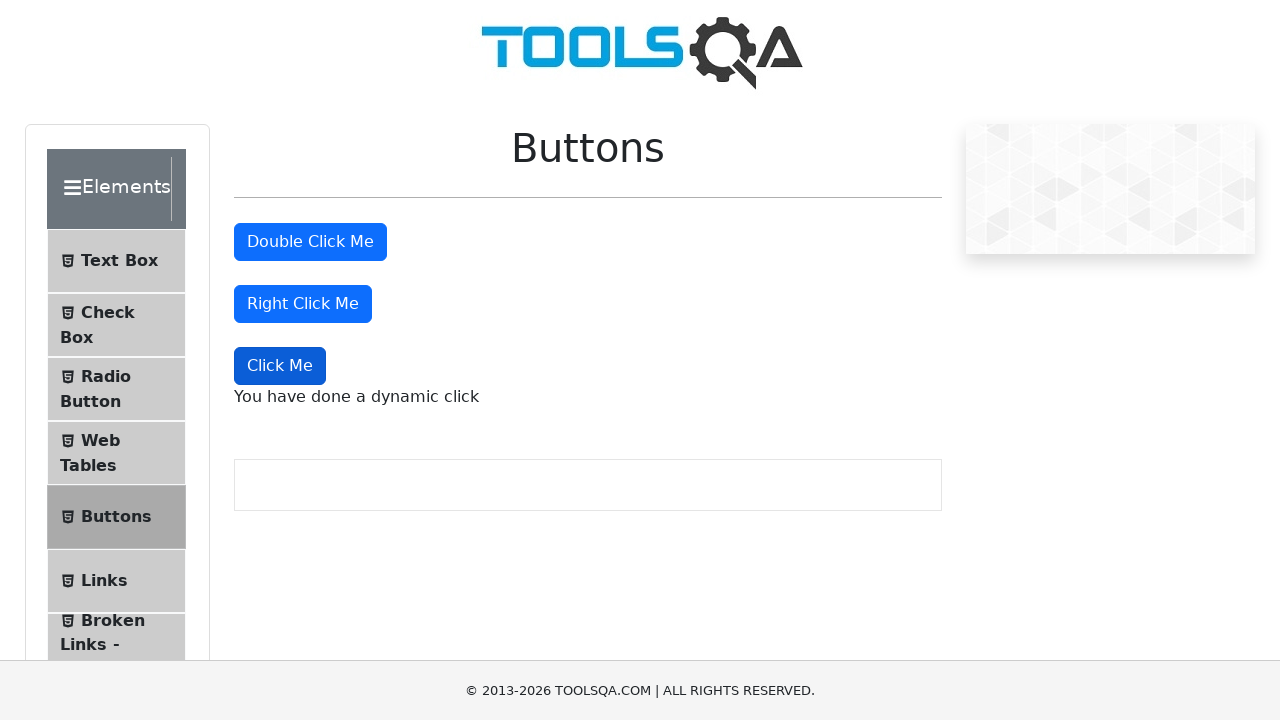

Waited for dynamic click message element to appear
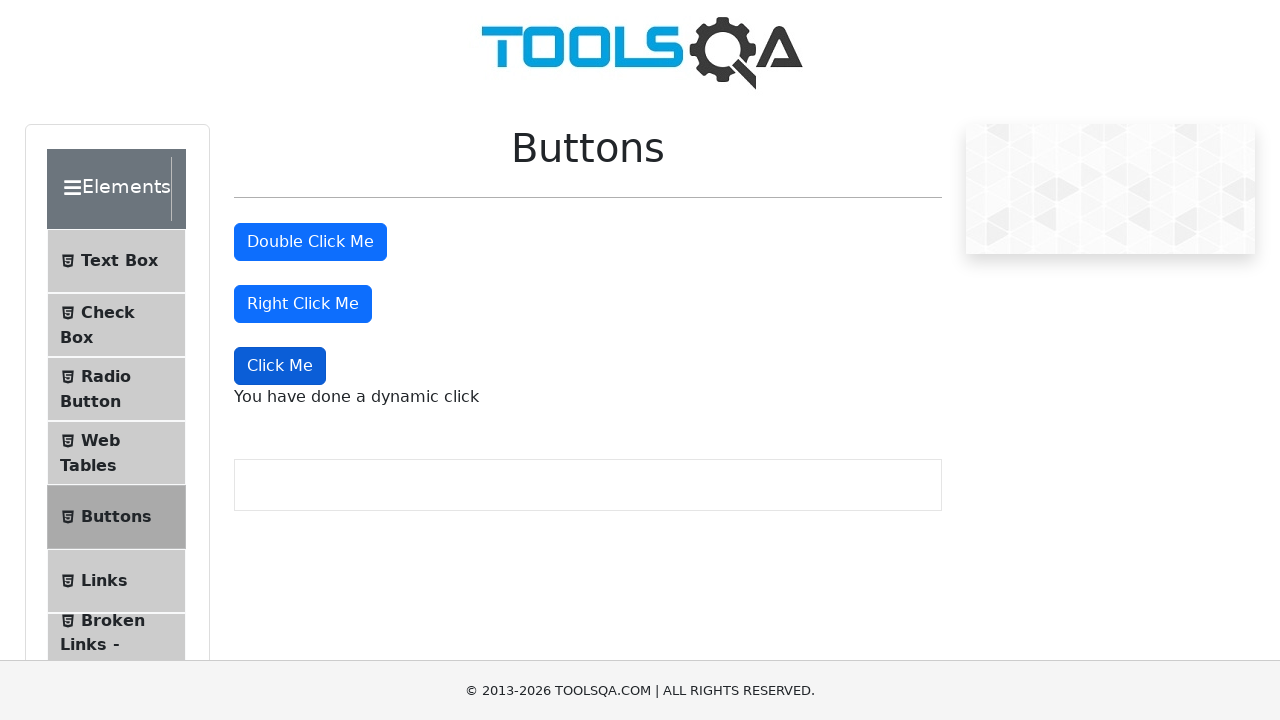

Located the dynamic click message element
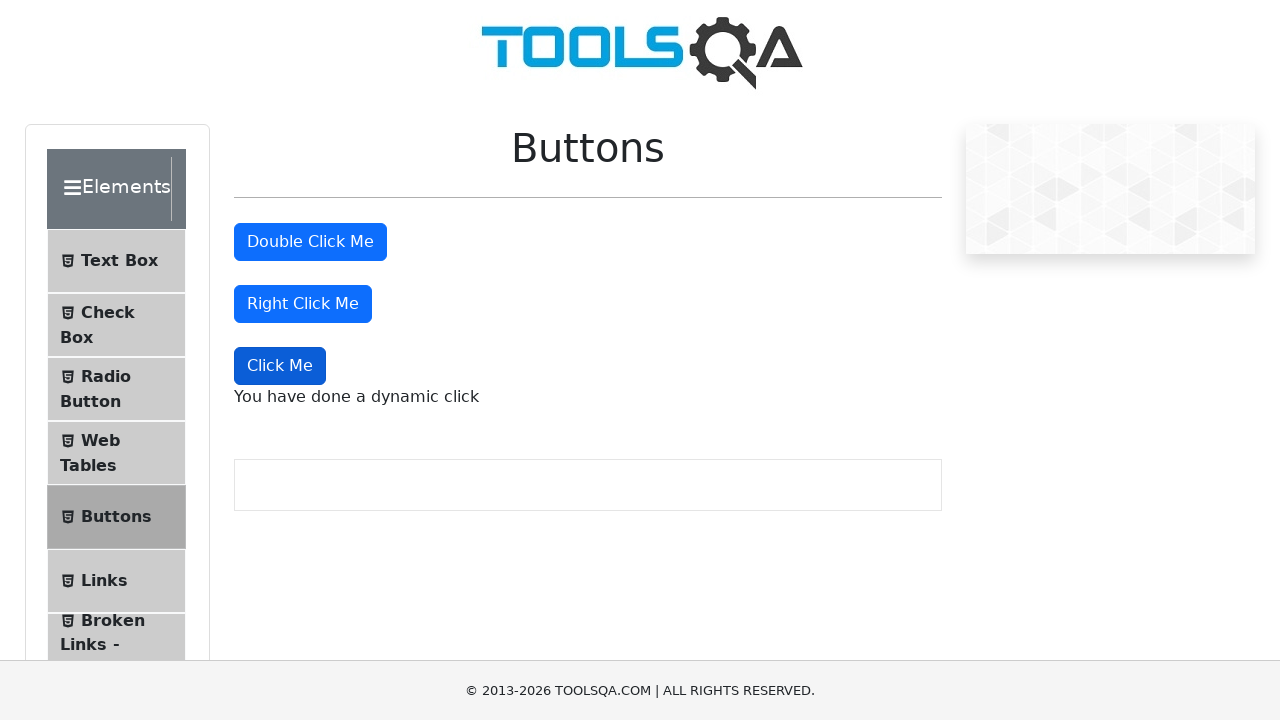

Verified success message 'You have done a dynamic click' is displayed
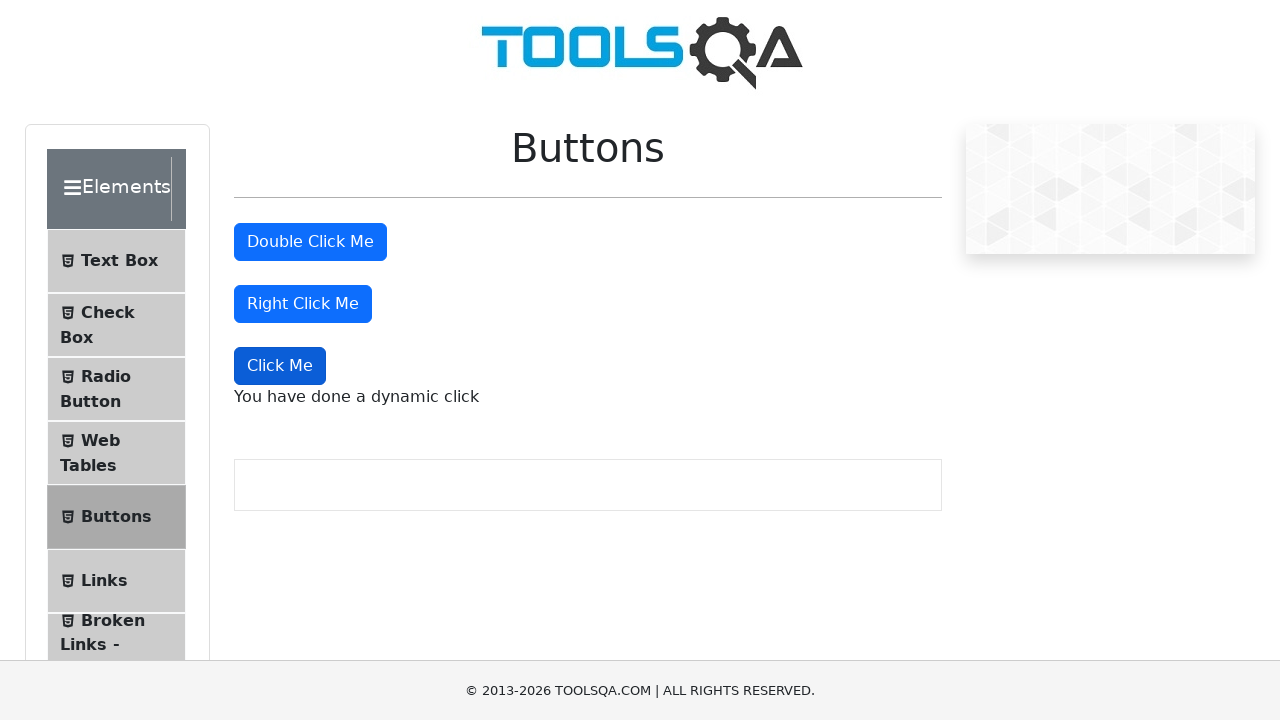

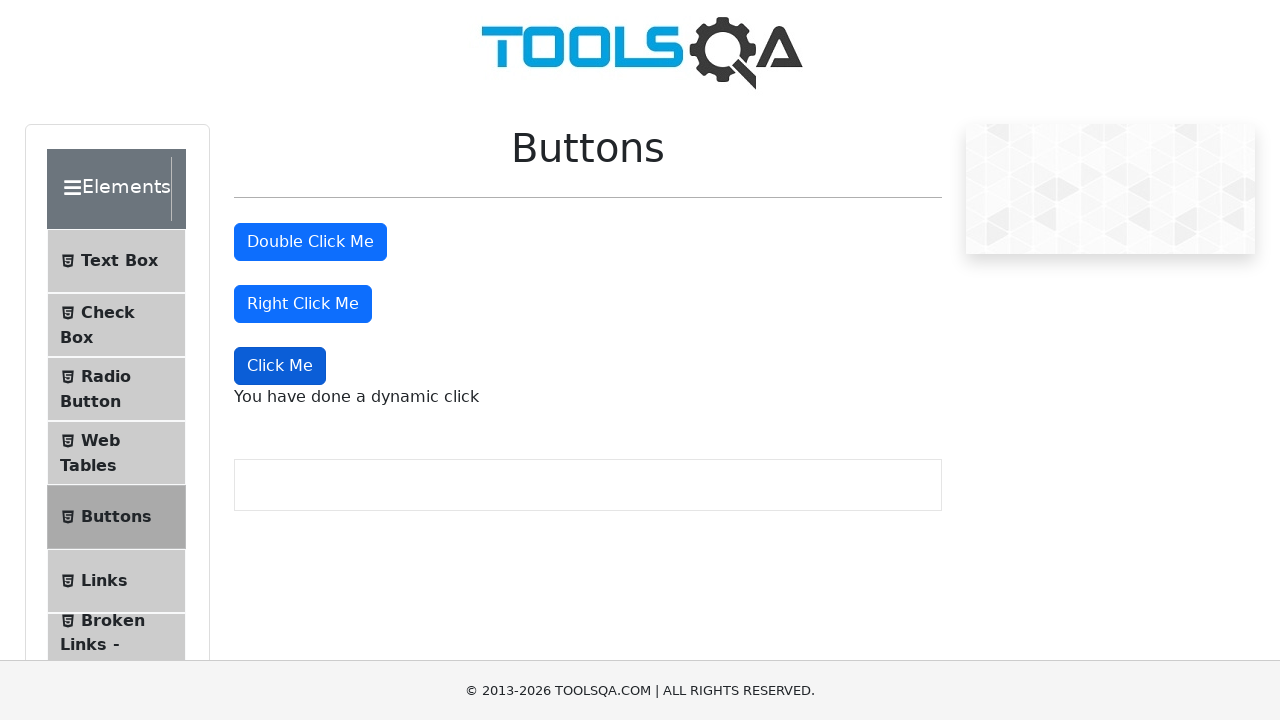